Demonstrates locator usage by navigating to the healthcare demo site and clicking on the Make Appointment button.

Starting URL: https://katalon-demo-cura.herokuapp.com/

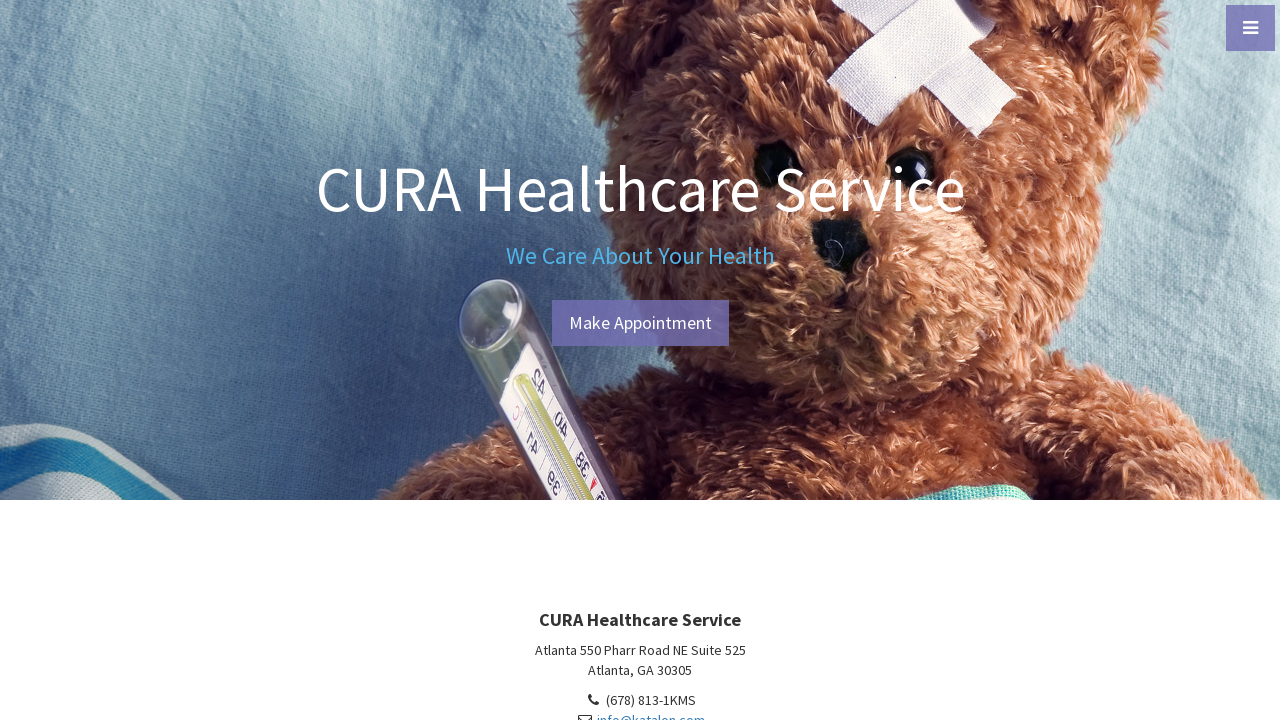

Navigated to healthcare demo site
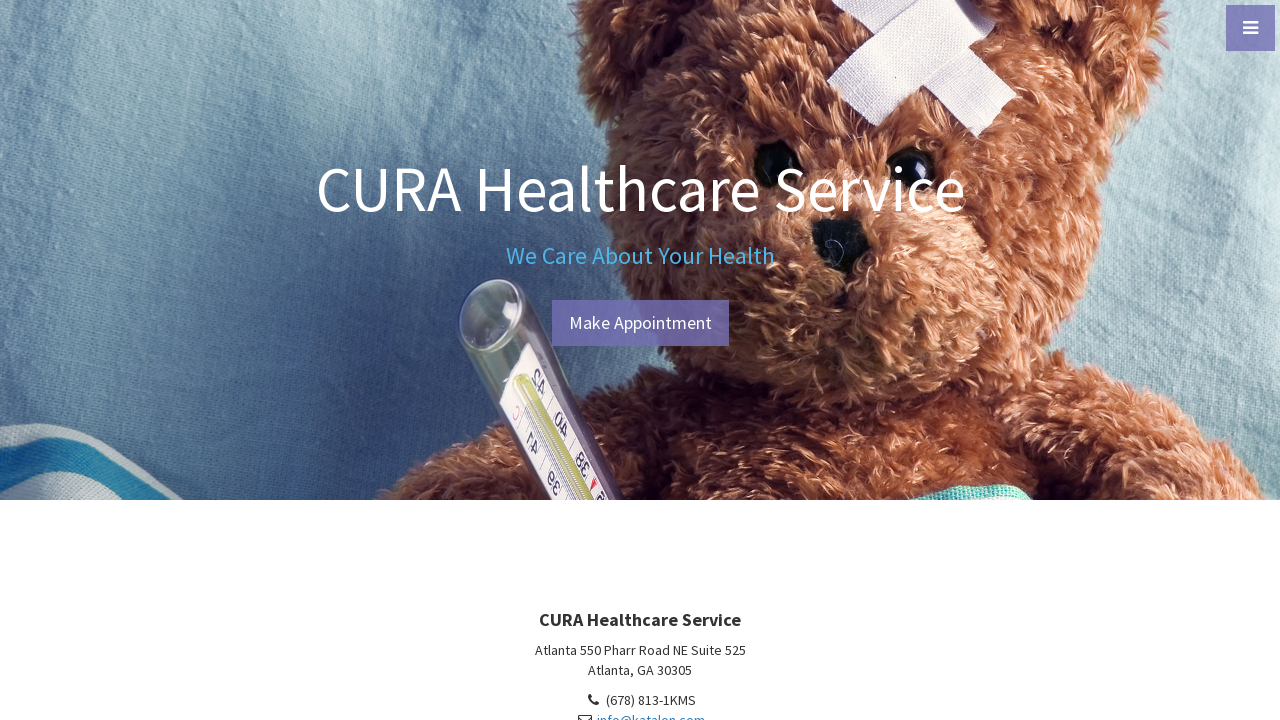

Clicked on Make Appointment button at (640, 323) on internal:role=link[name="Make Appointment"i]
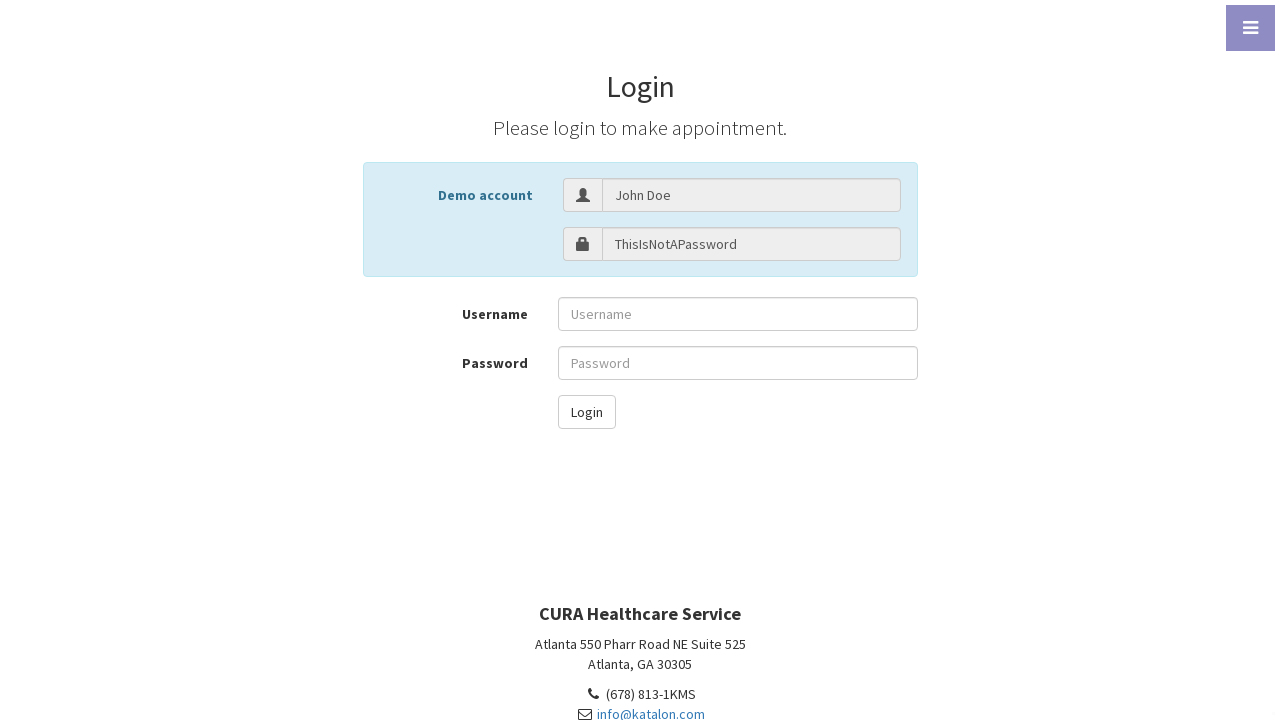

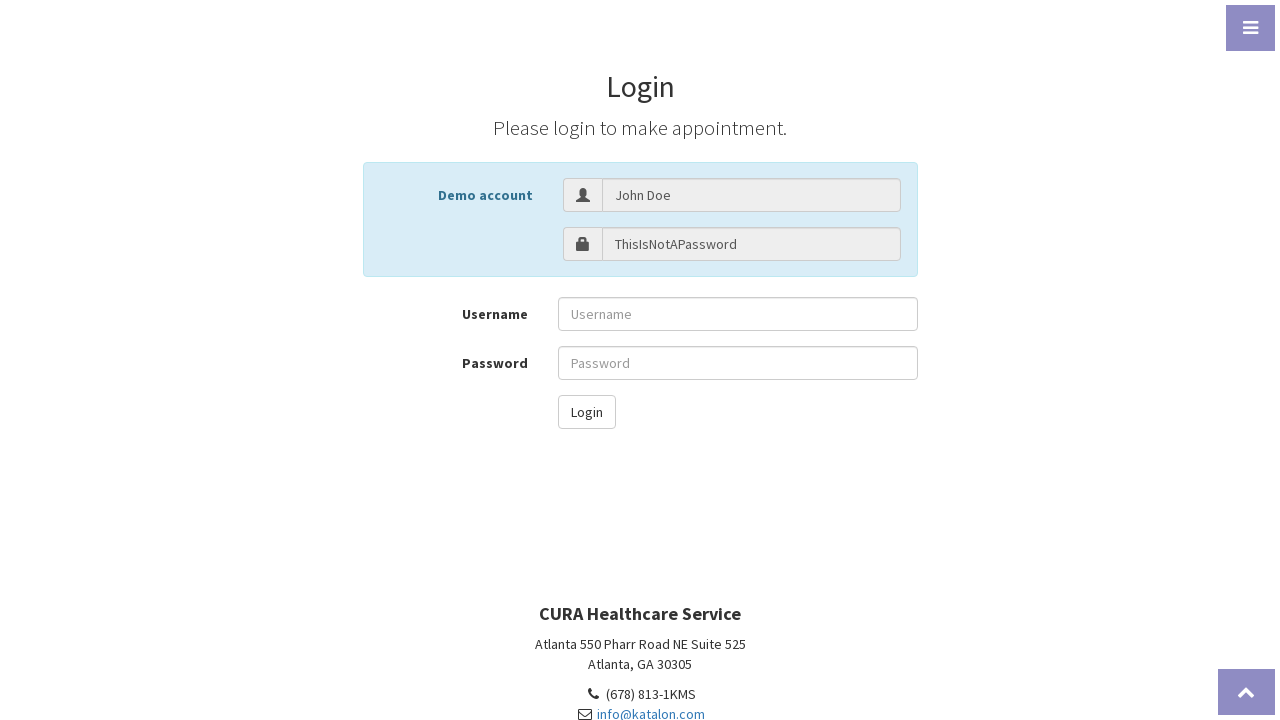